Tests a data types form by filling all fields with generated fake data (name, address, contact info, job details) and submitting the form

Starting URL: https://bonigarcia.dev/selenium-webdriver-java/data-types.html

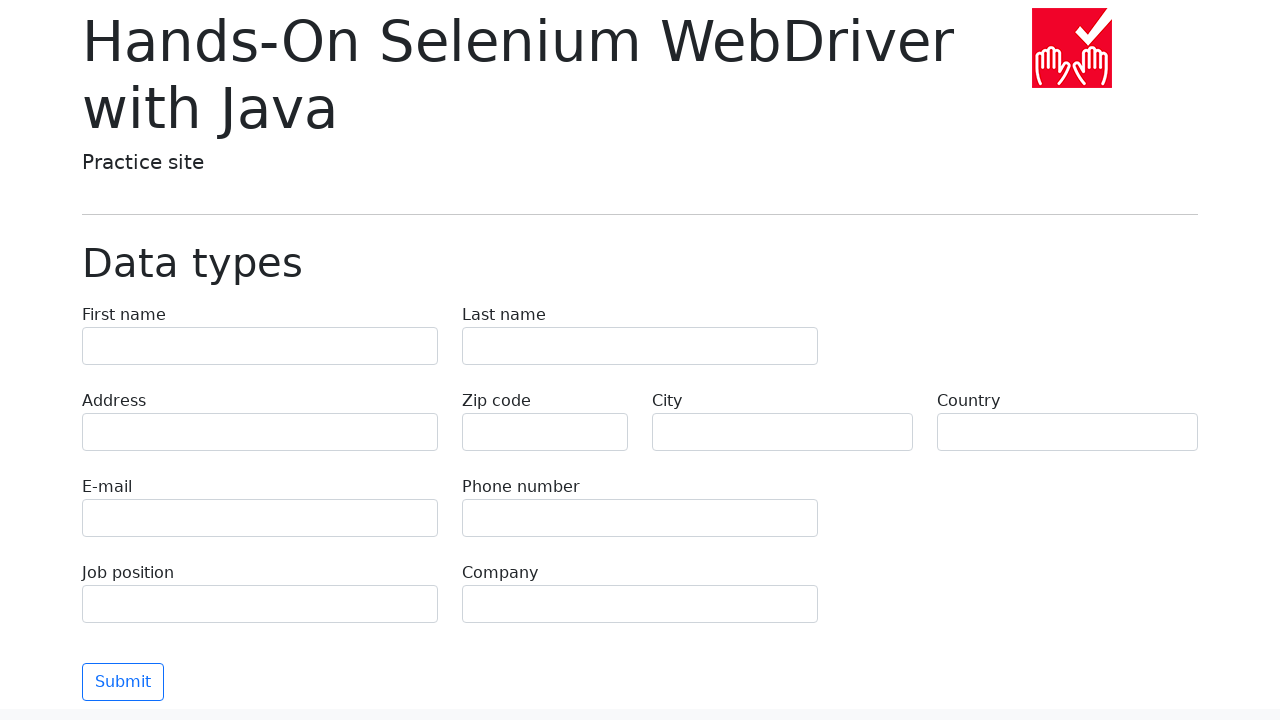

Filled first name field with 'Marcus' on input[name='first-name']
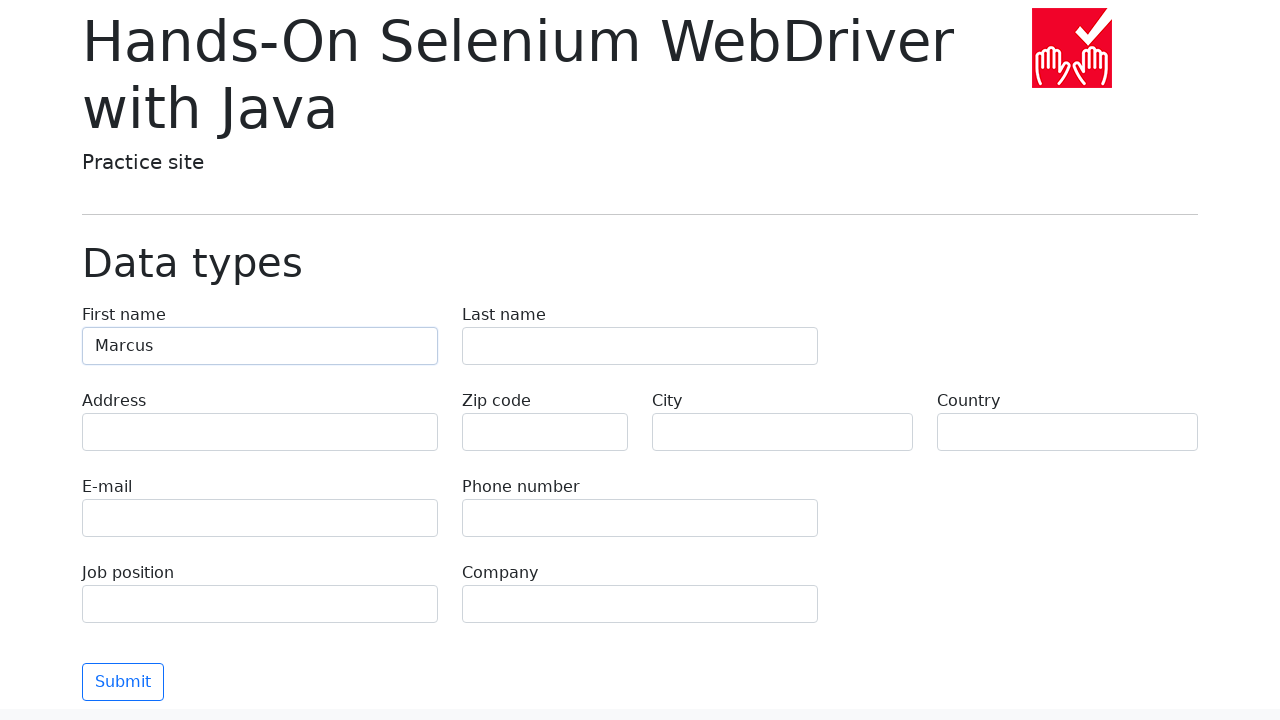

Filled last name field with 'Johnson' on input[name='last-name']
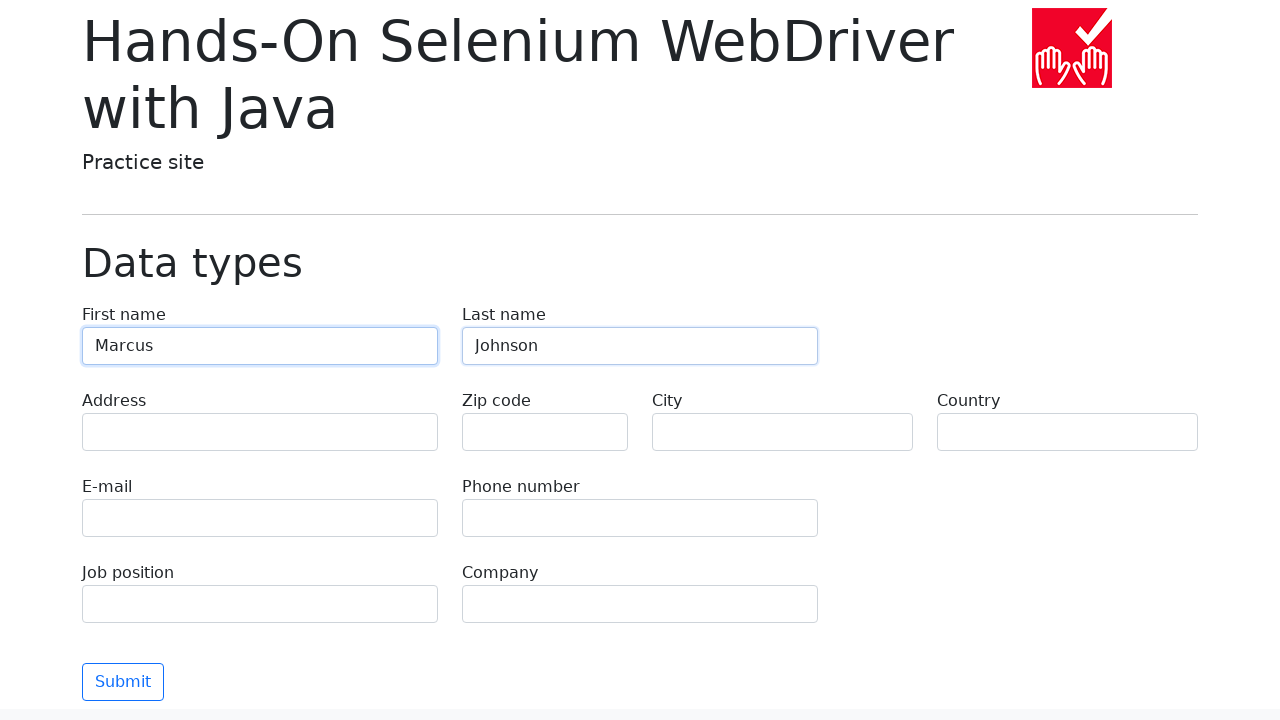

Filled address field with '742 Evergreen Terrace, Springfield, IL 62704' on input[name='address']
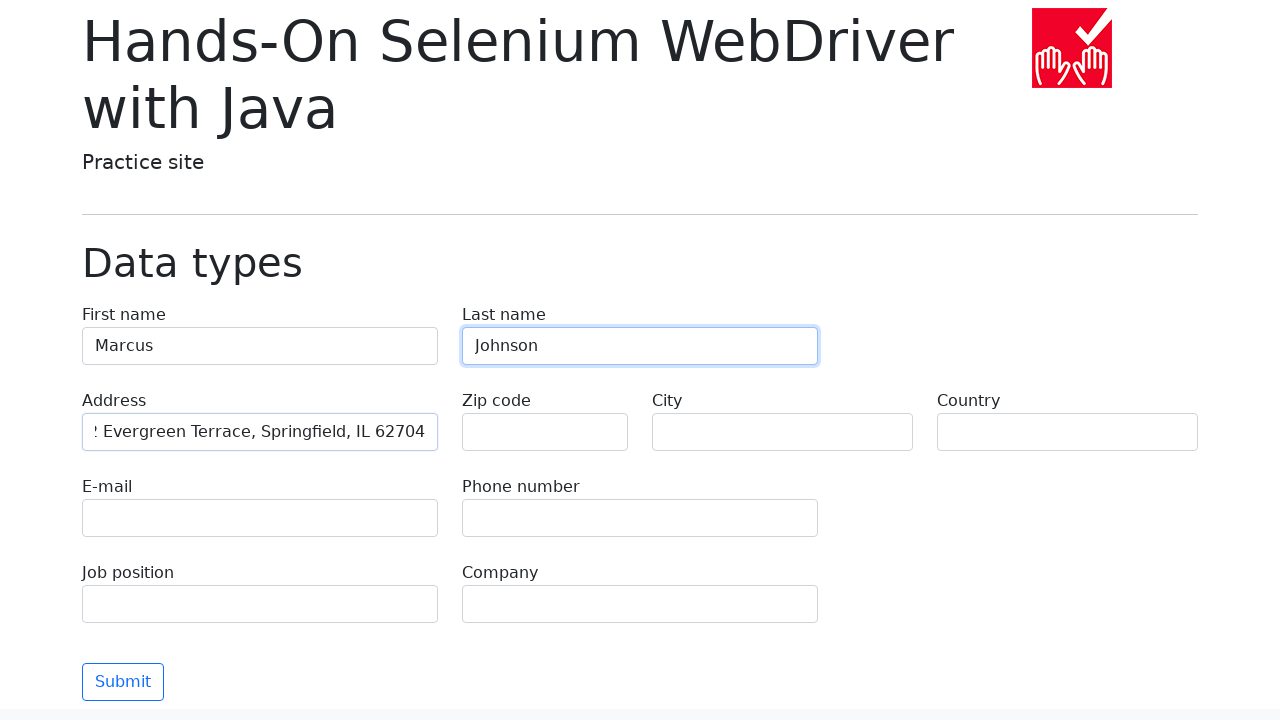

Filled zip code field with '62704' on input[name='zip-code']
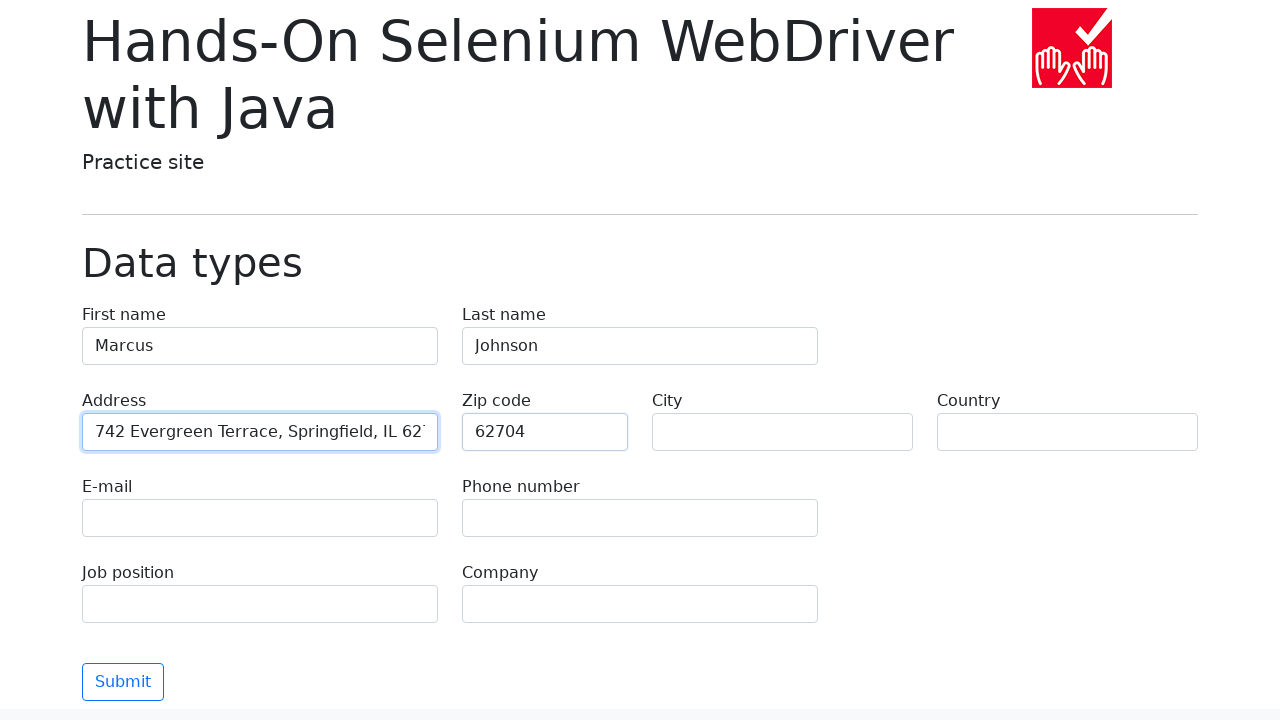

Filled city field with 'Springfield' on input[name='city']
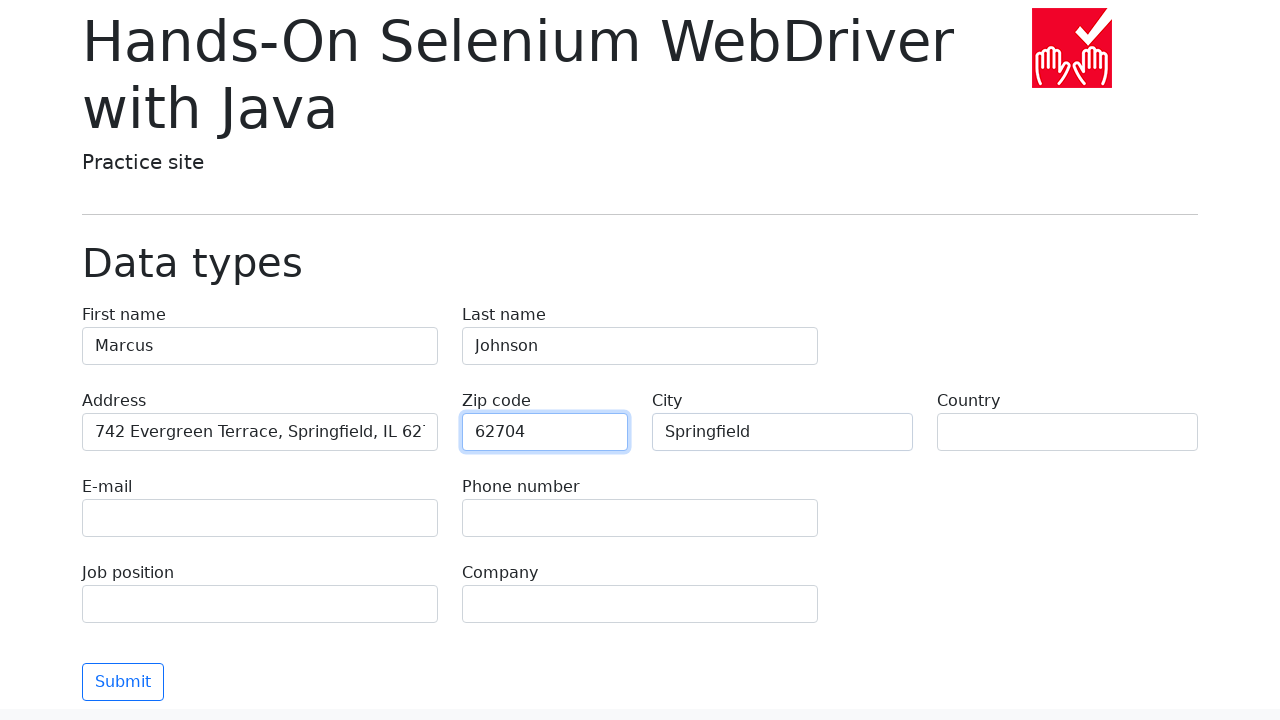

Filled country field with 'United States' on input[name='country']
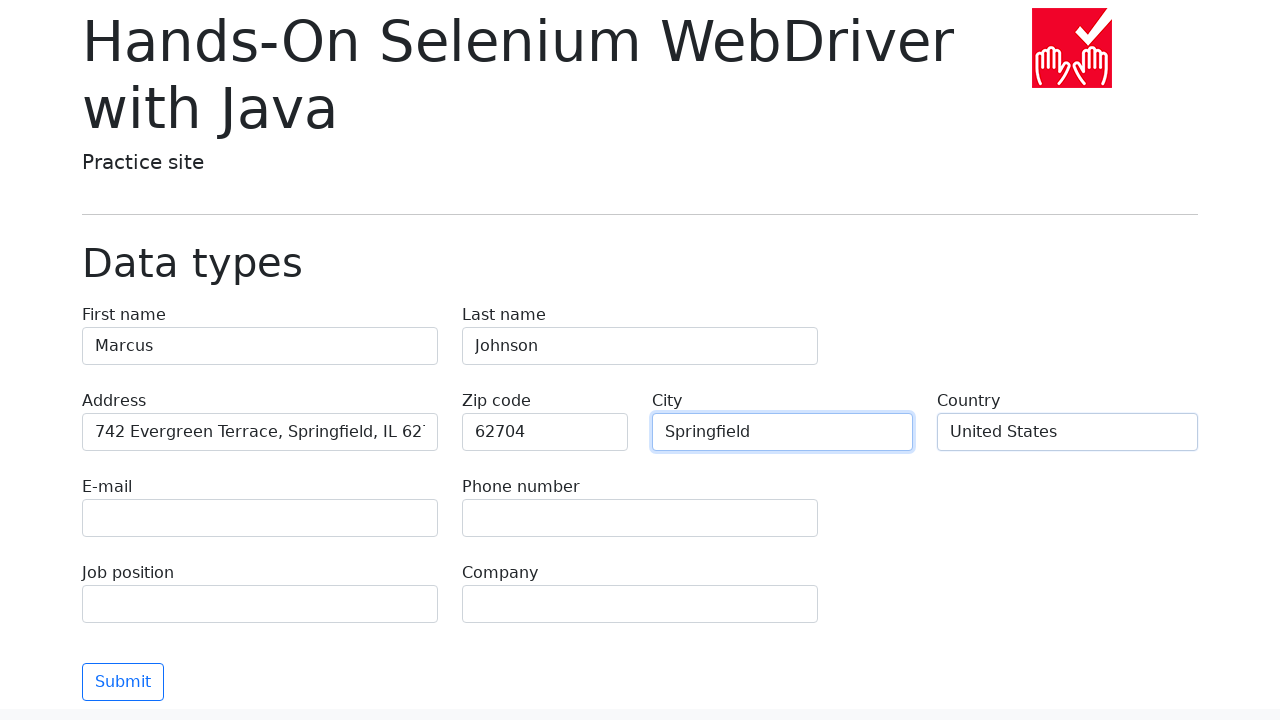

Filled email field with 'marcus.johnson@example.com' on input[name='e-mail']
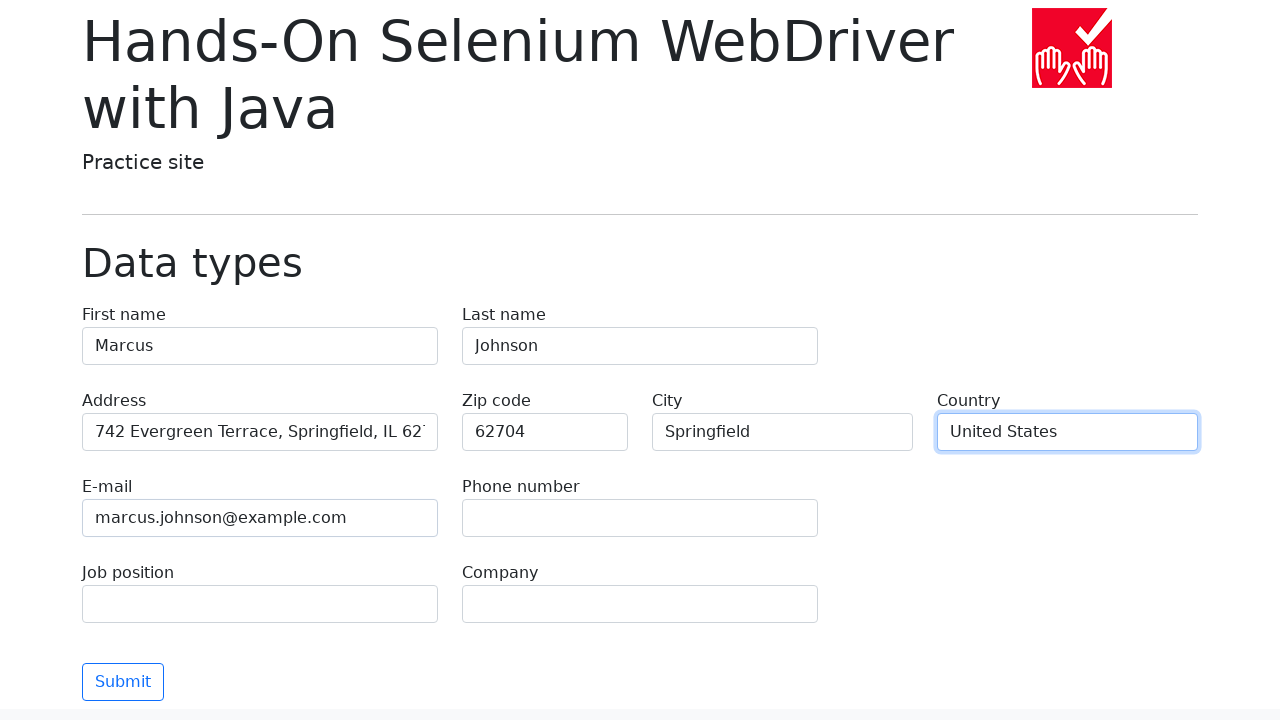

Filled phone field with '555-123-4567' on input[name='phone']
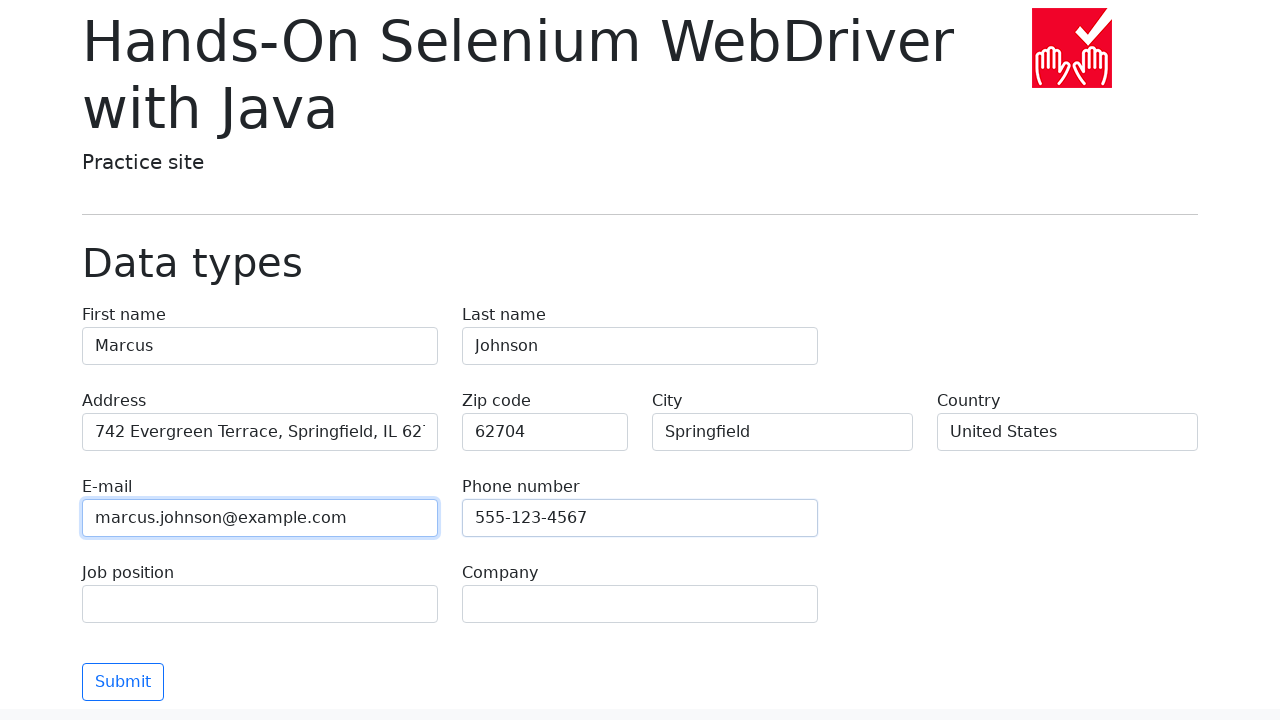

Filled job position field with 'Software Engineer' on input[name='job-position']
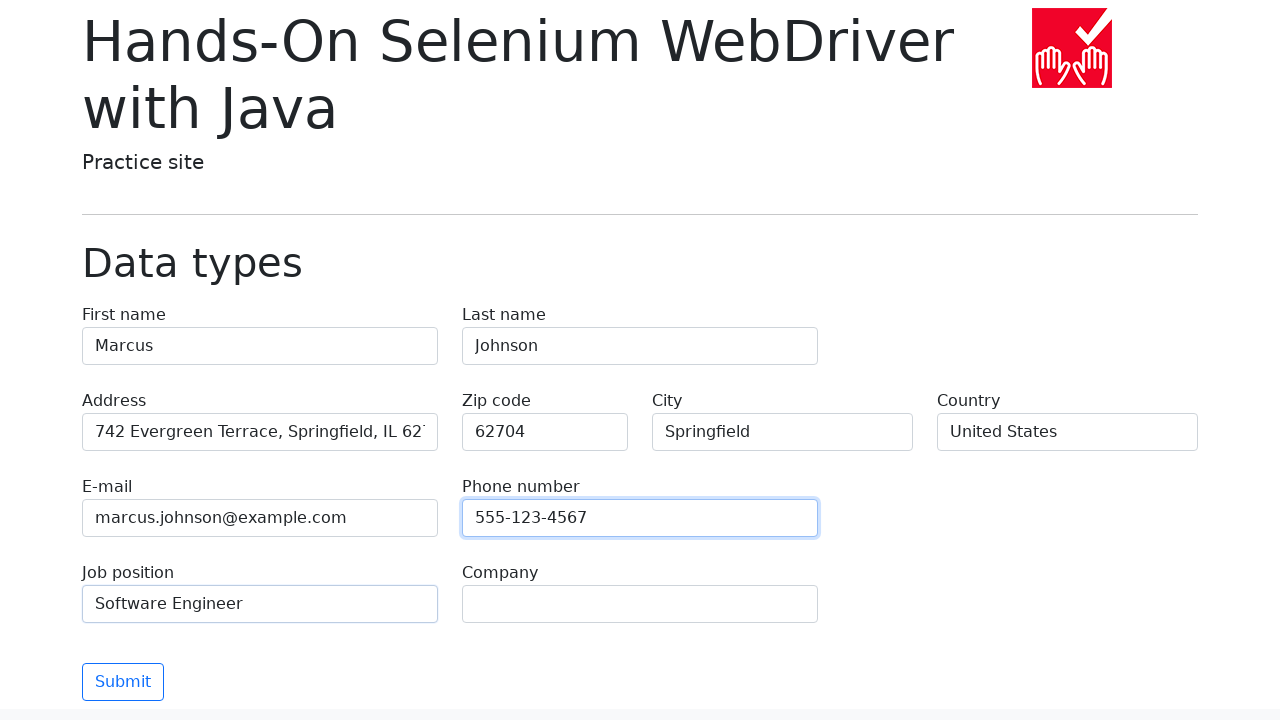

Filled company field with 'TechCorp Industries' on input[name='company']
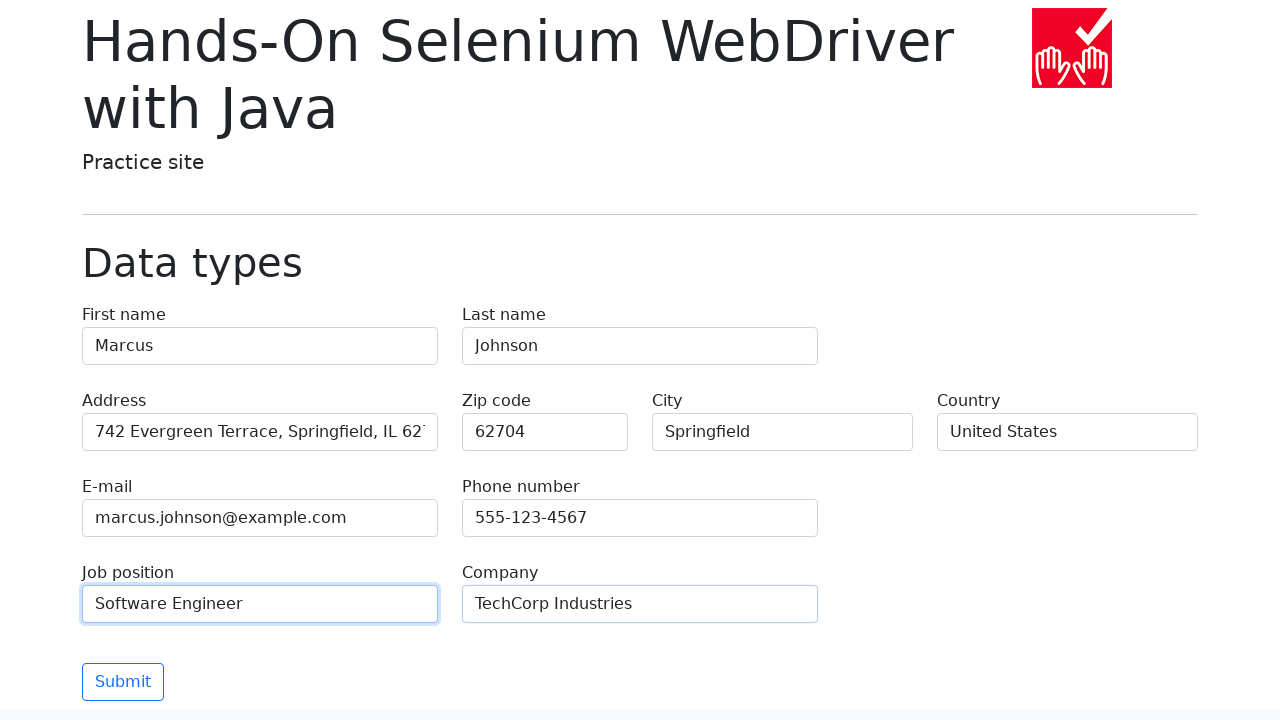

Submitted form by pressing Enter key
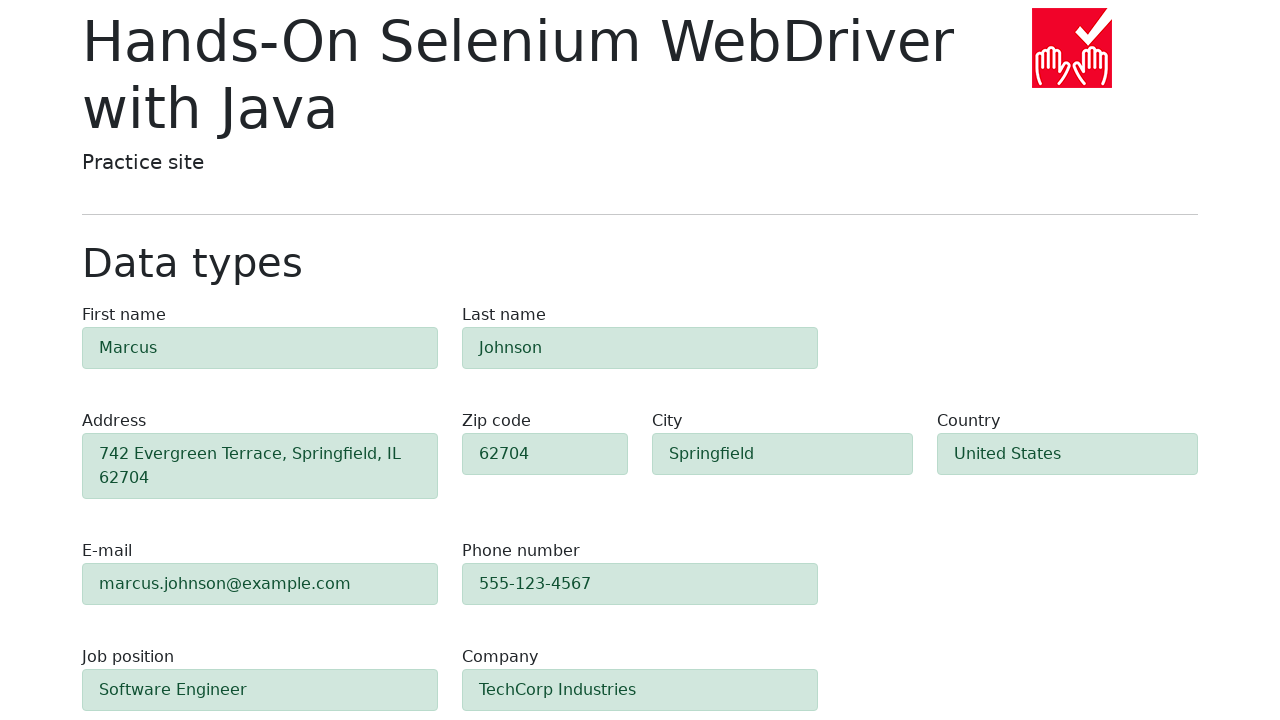

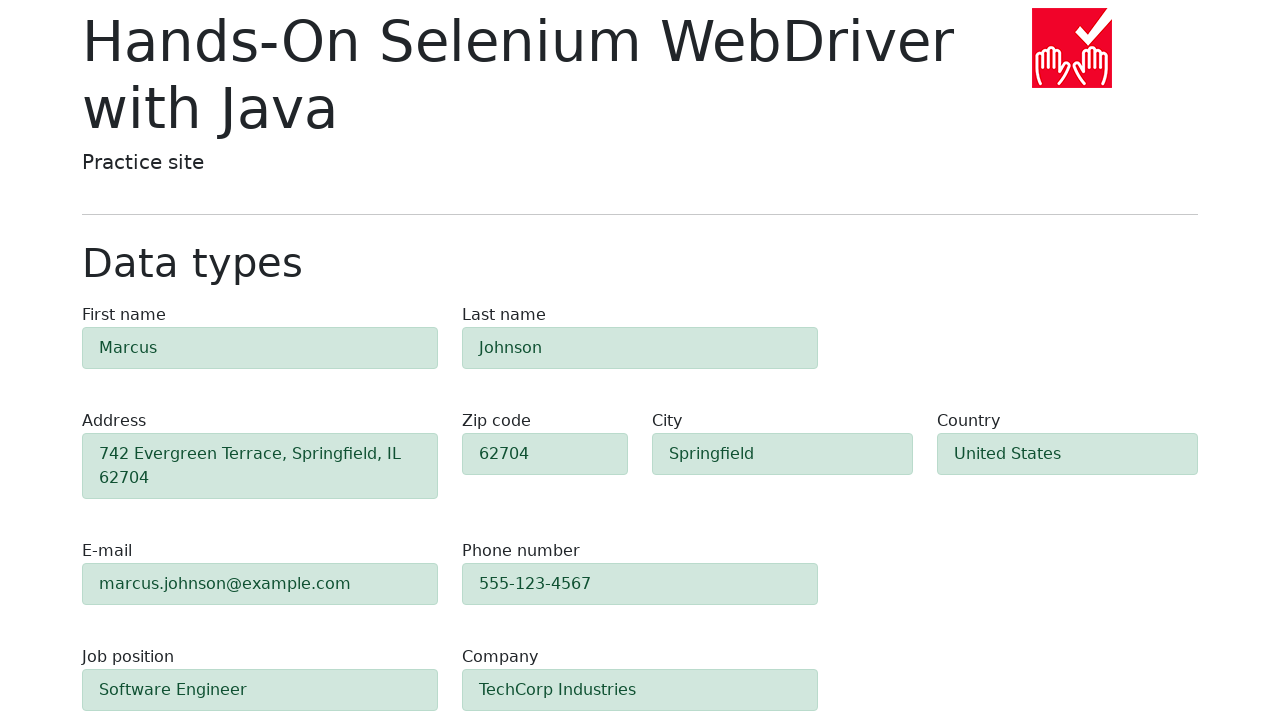